Tests opening a new browser tab by clicking a button, switching to the new tab to verify its content, closing it, and returning to the original tab to verify the original content is still displayed.

Starting URL: https://www.tutorialspoint.com/selenium/practice/browser-windows.php

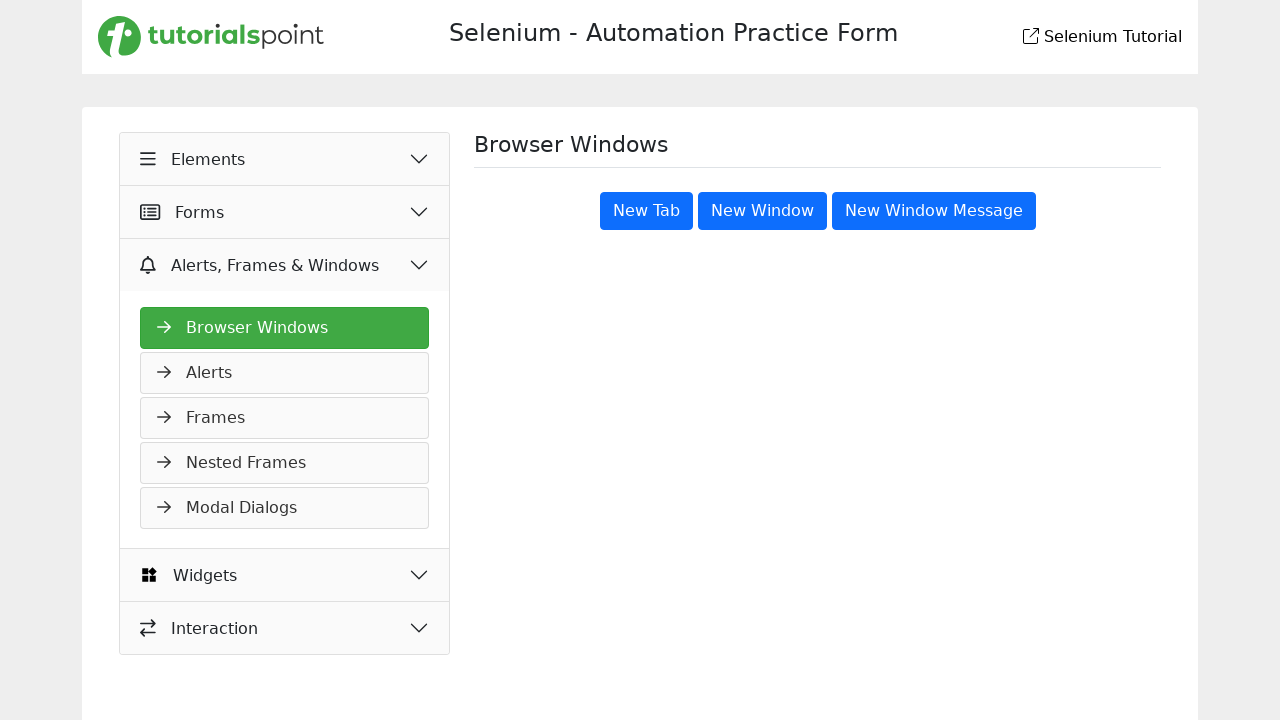

Clicked 'New Tab' button to open a new browser tab at (646, 211) on xpath=//button[text()='New Tab']
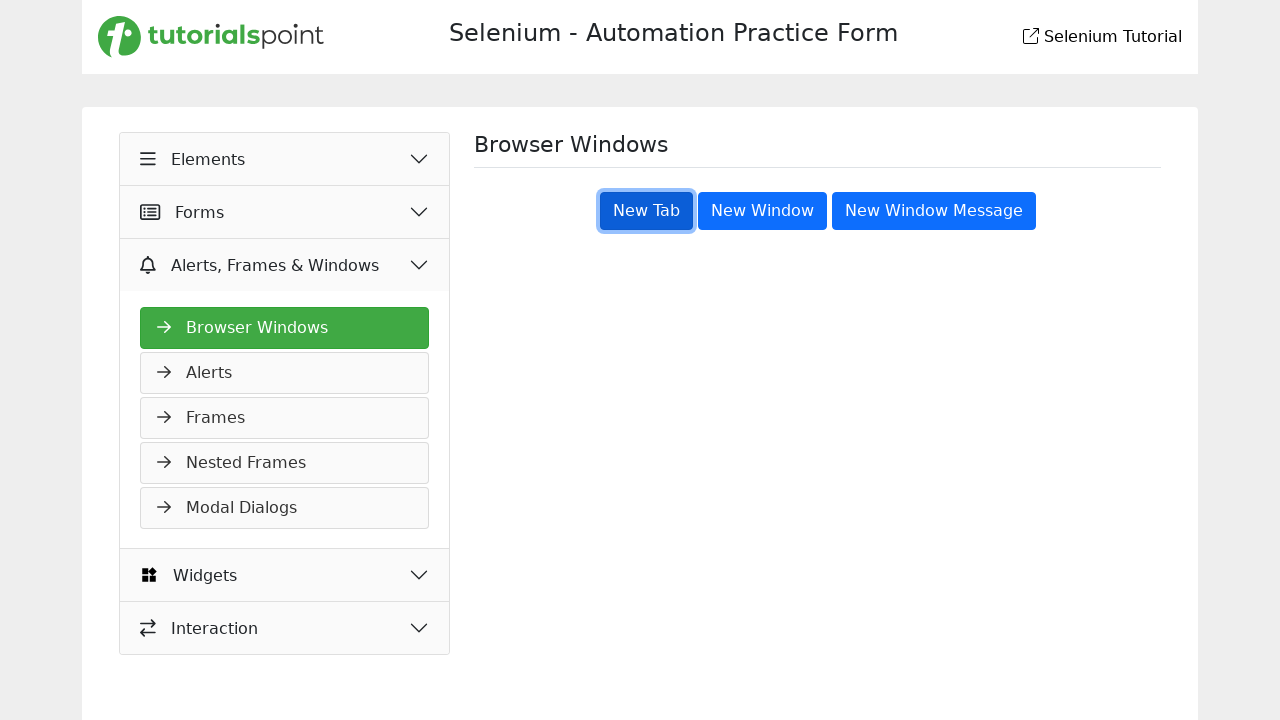

New tab opened and captured
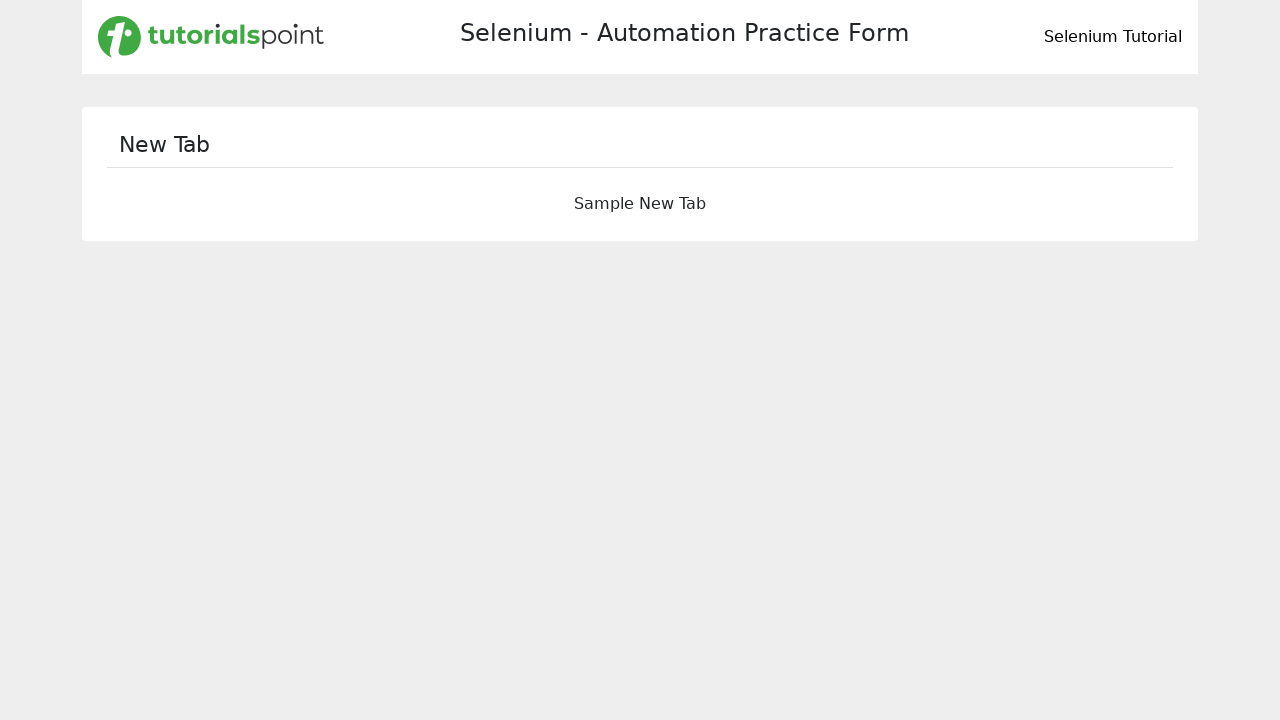

Verified new tab loaded with 'New Tab' heading
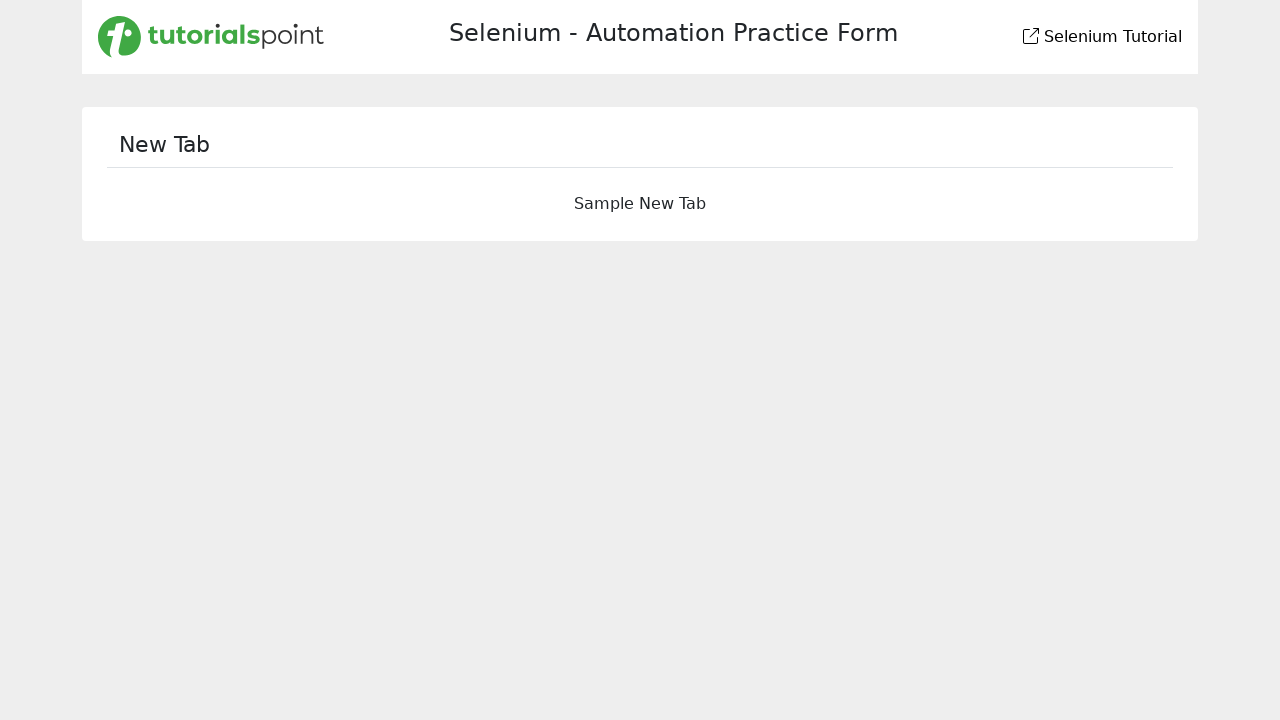

Closed the new tab
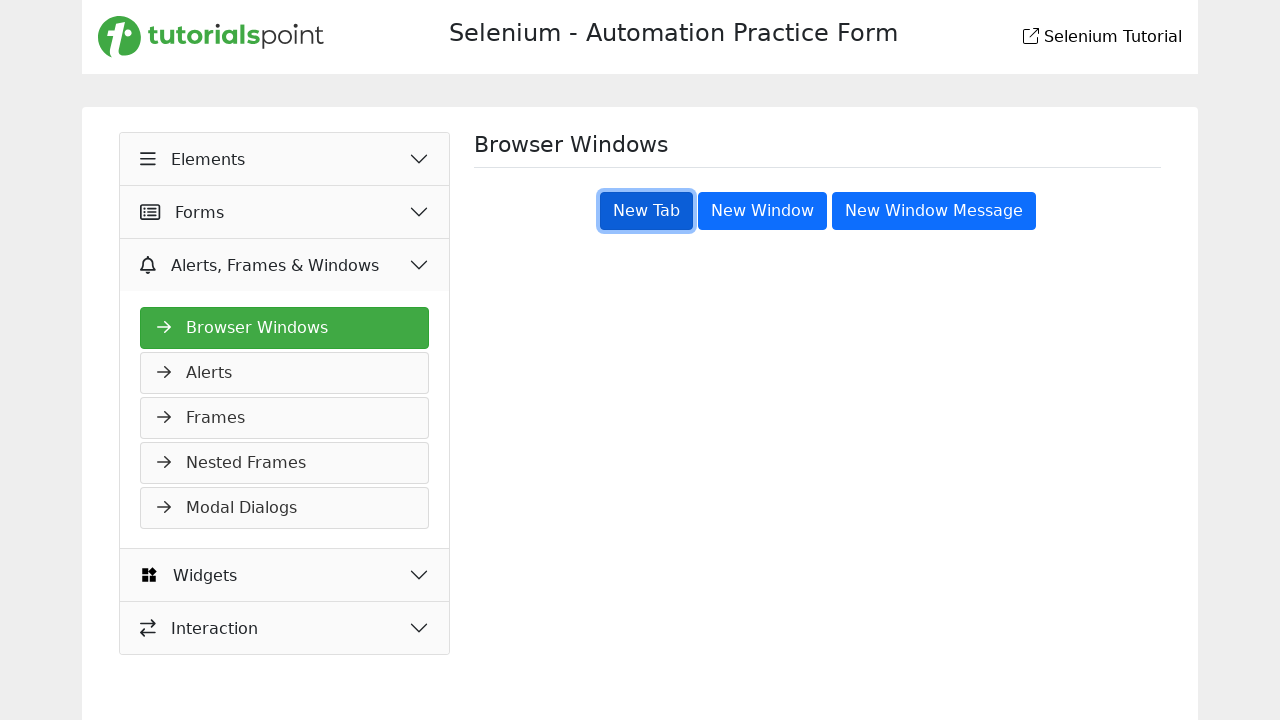

Verified original tab is still active and displays 'Browser Windows' heading
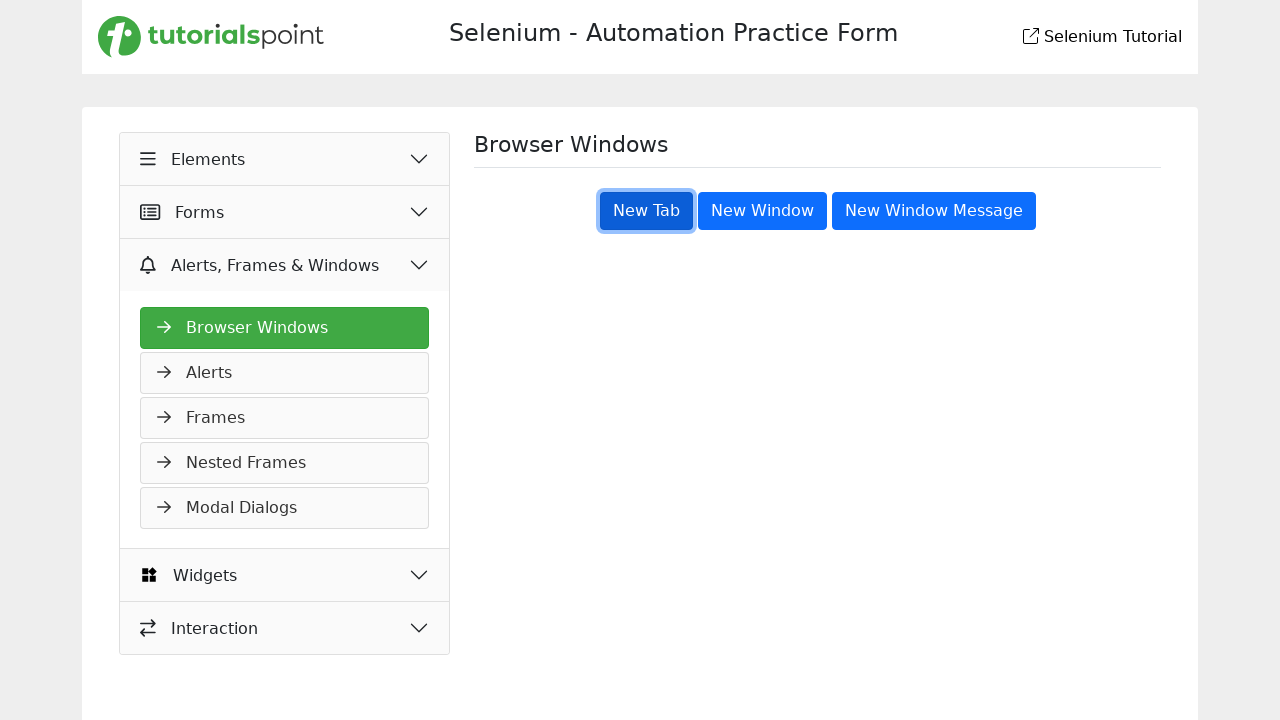

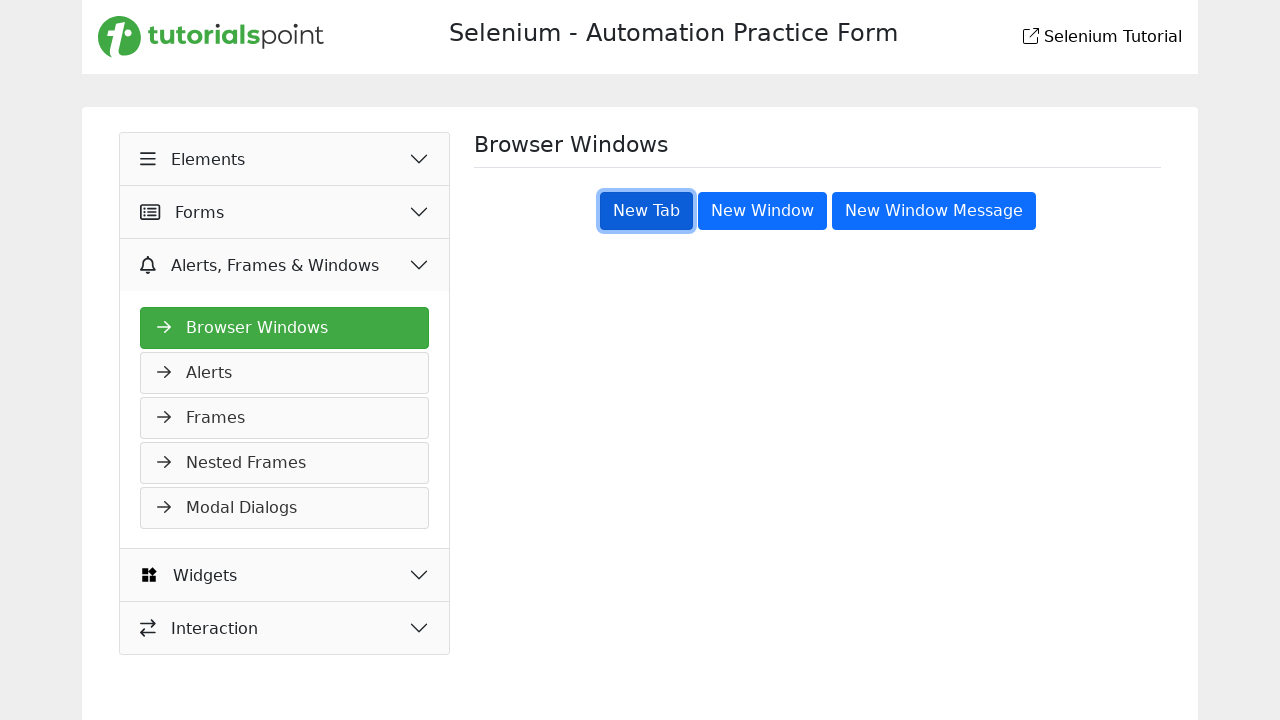